Tests new tab functionality by opening a tab, clicking alert button and accepting the alert, then returning to parent to fill a form

Starting URL: https://www.hyrtutorials.com/p/window-handles-practice.html

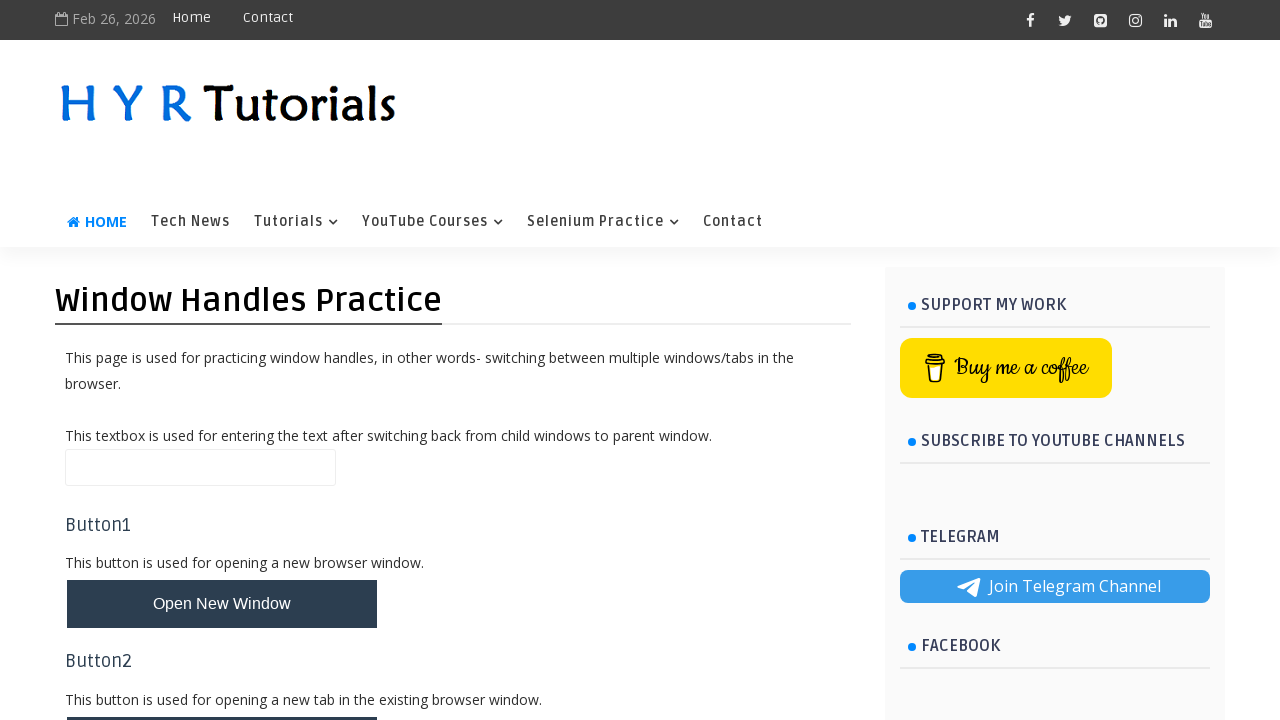

Scrolled new tab button into view
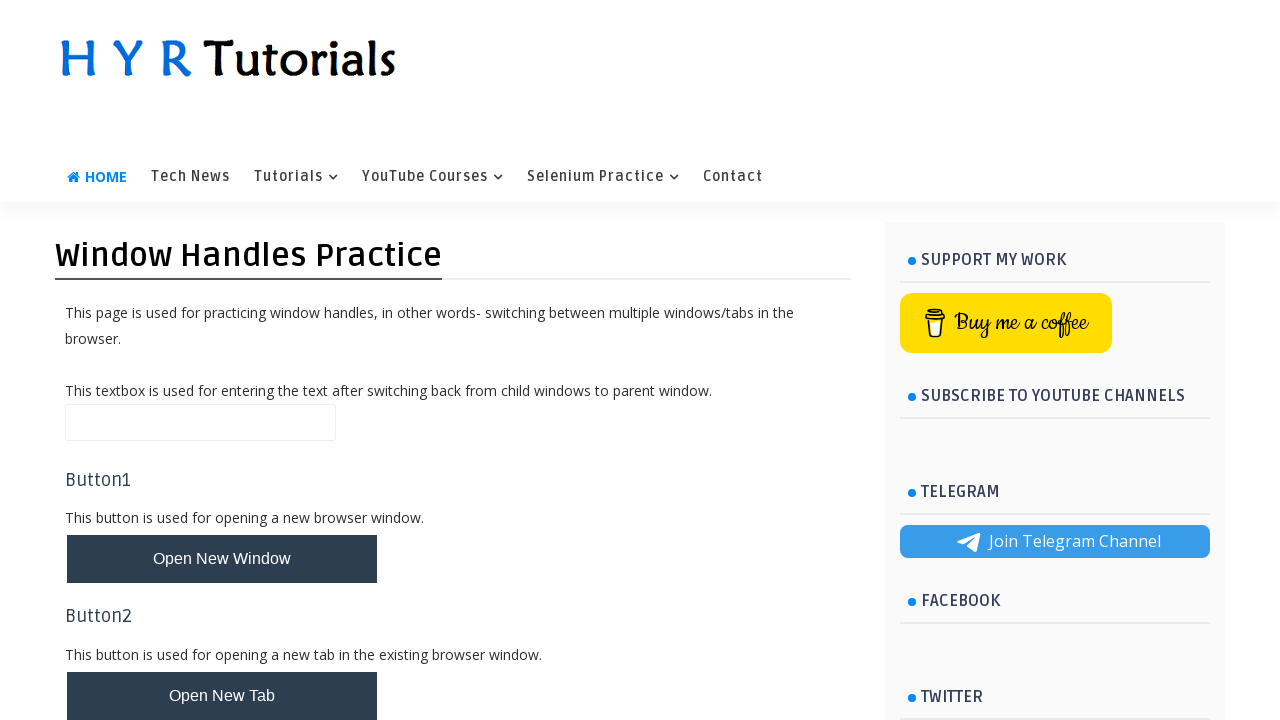

Clicked new tab button and opened popup at (222, 696) on #newTabBtn
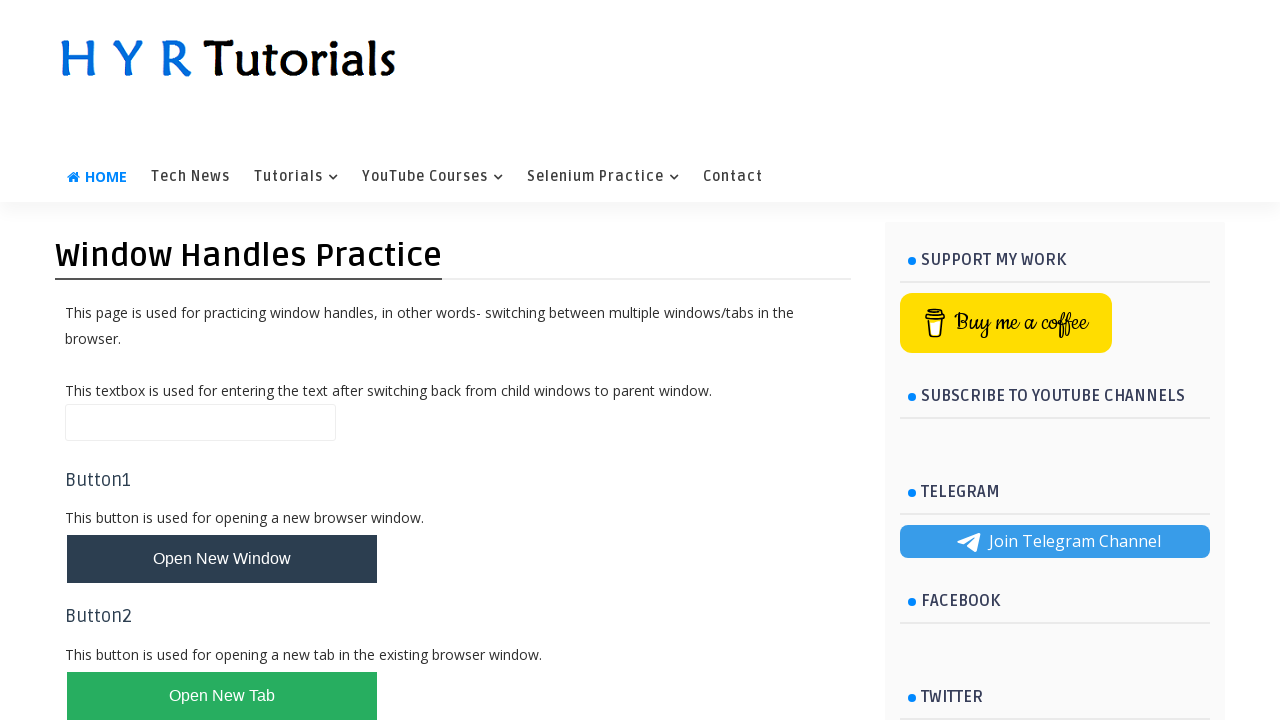

Captured new popup window handle
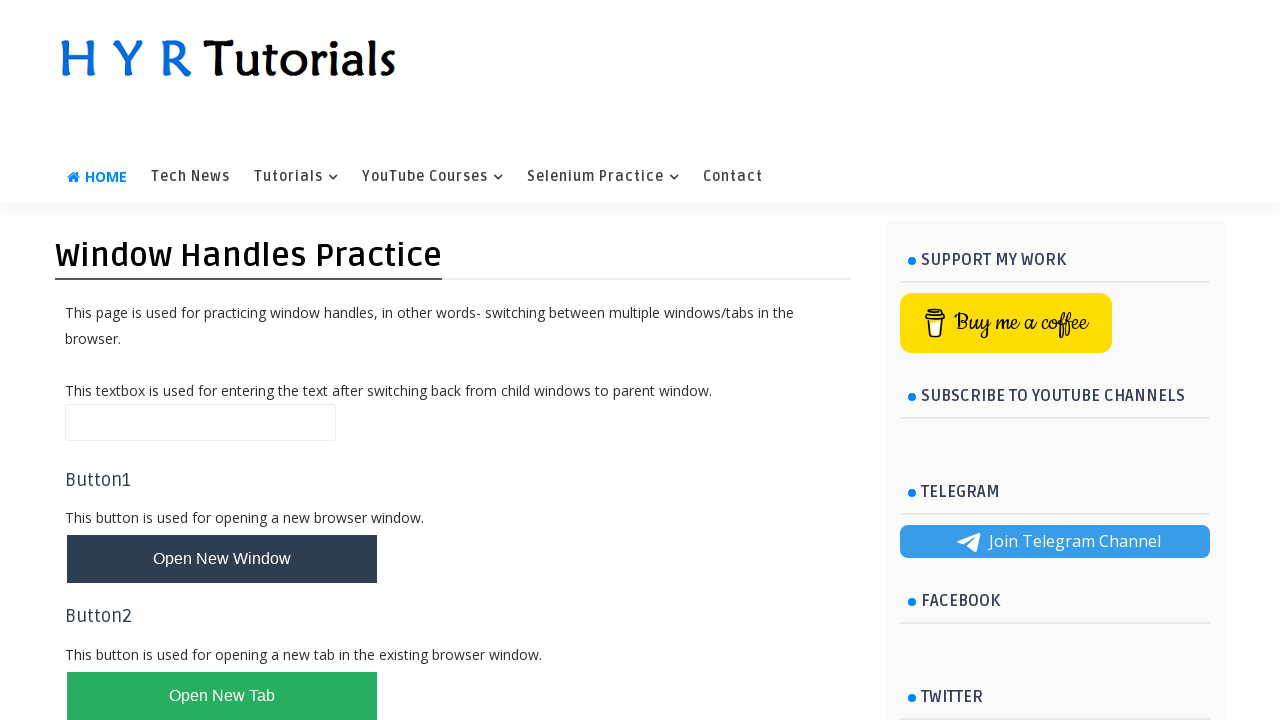

Scrolled alert button into view in new tab
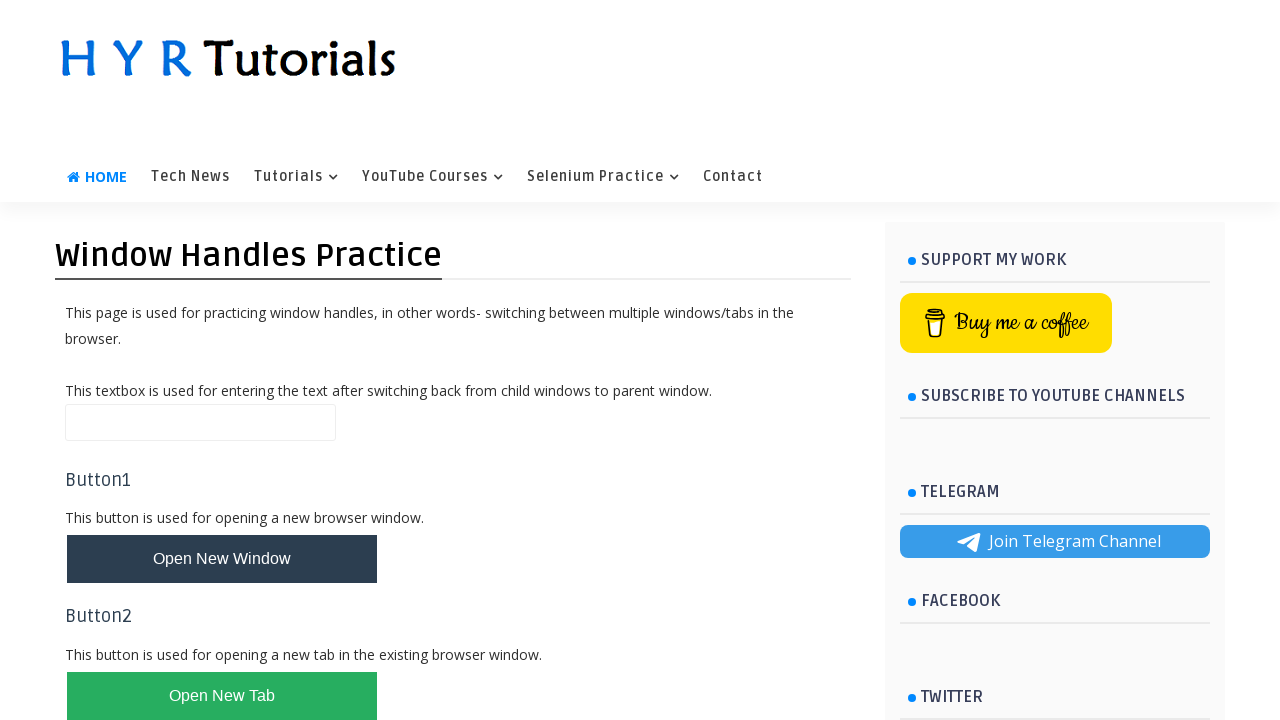

Waited 1 second
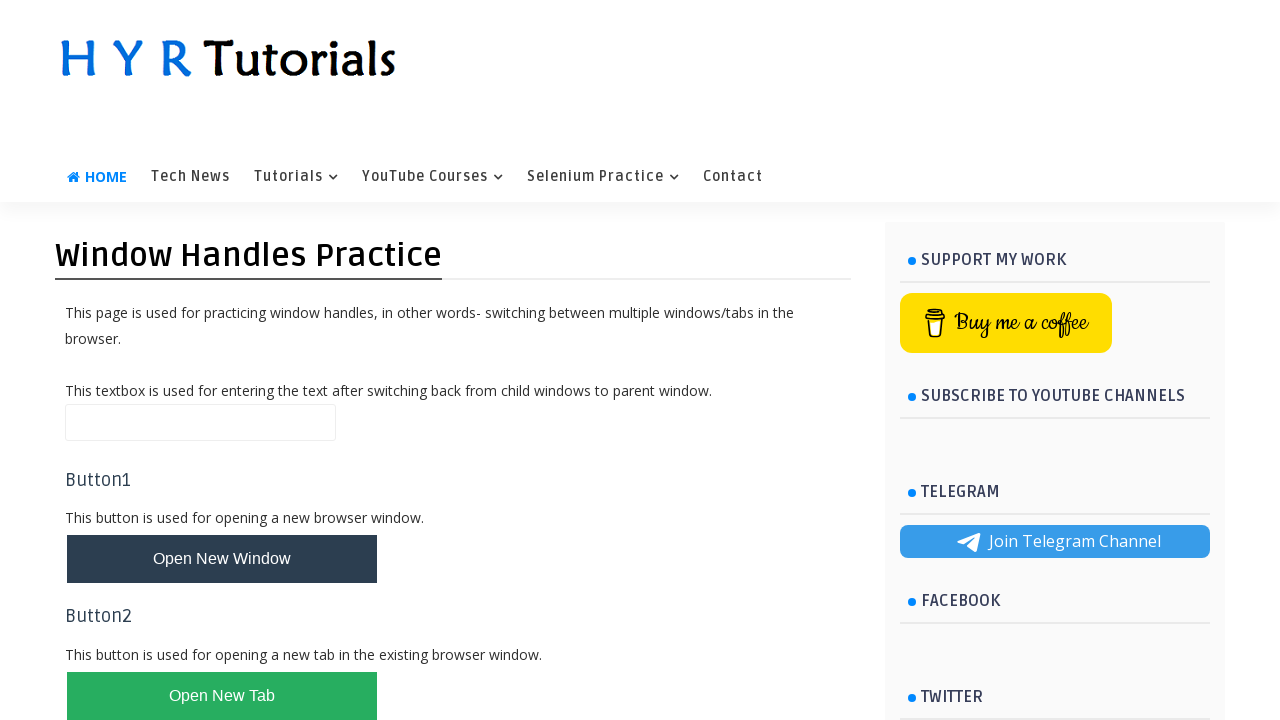

Set up alert handler to accept dialogs
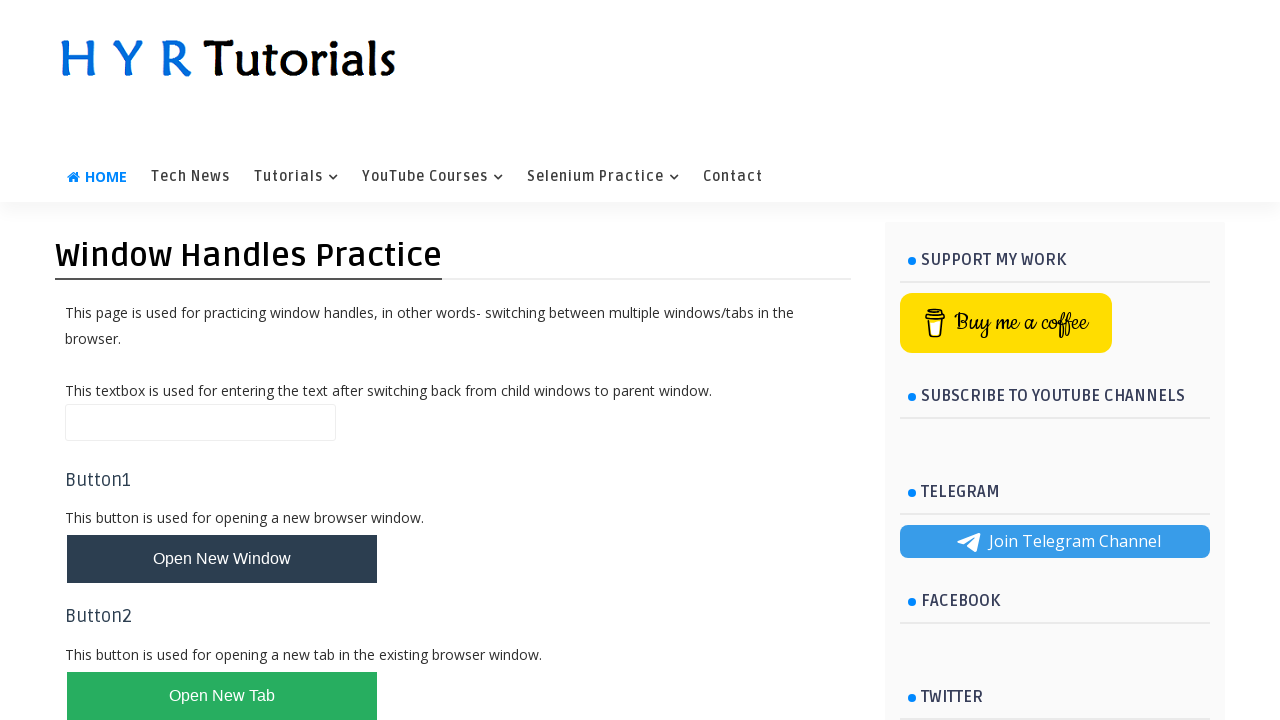

Clicked alert button in new tab at (114, 494) on #alertBox
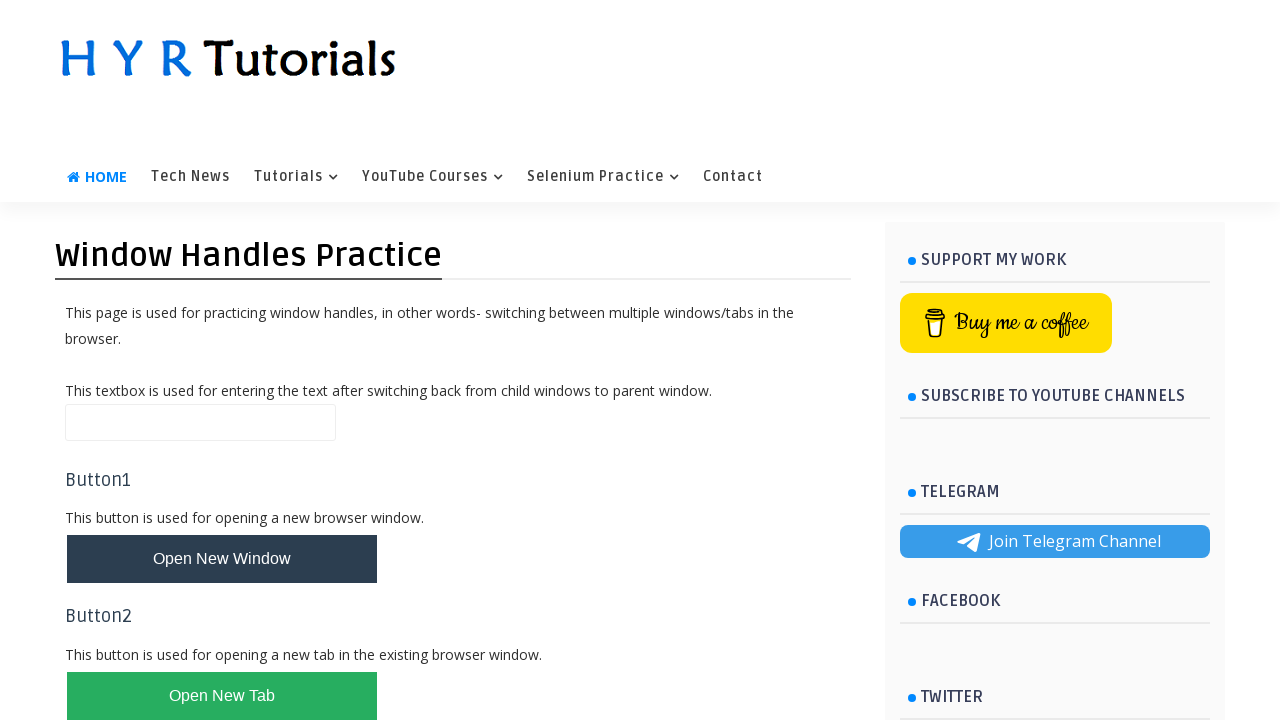

Closed new tab
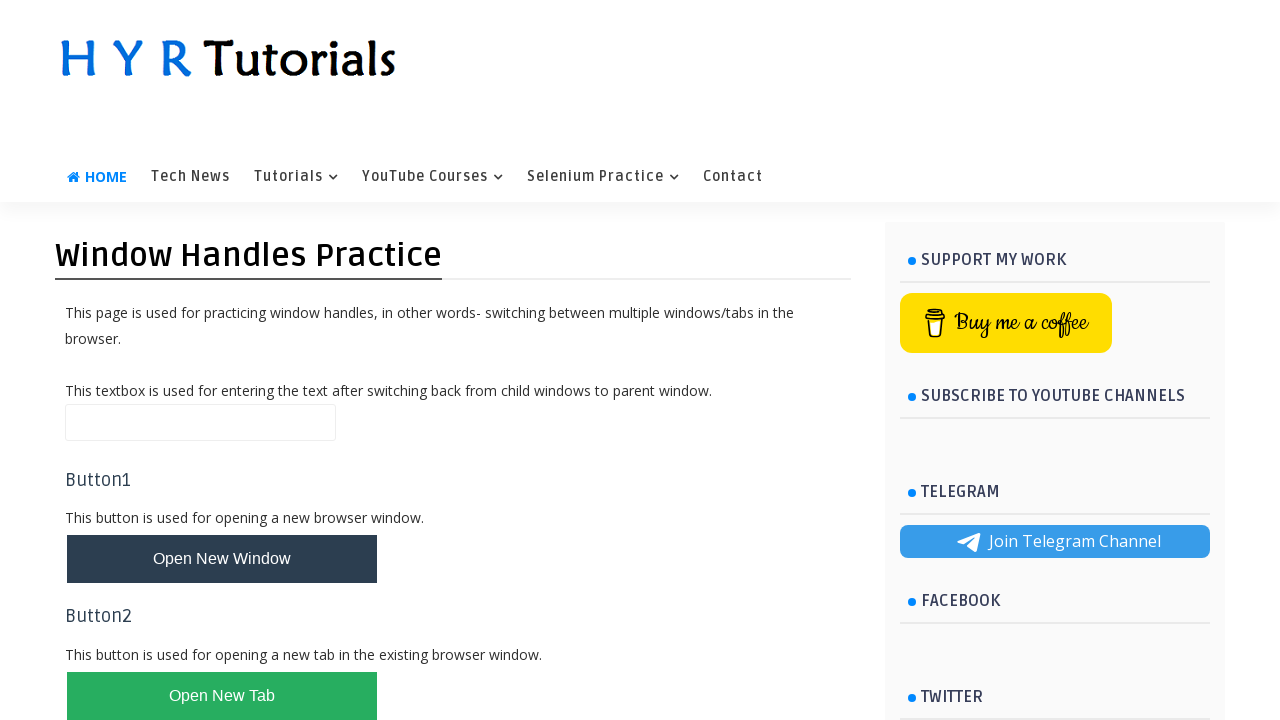

Filled name field with 'Abishek' in parent window on #name
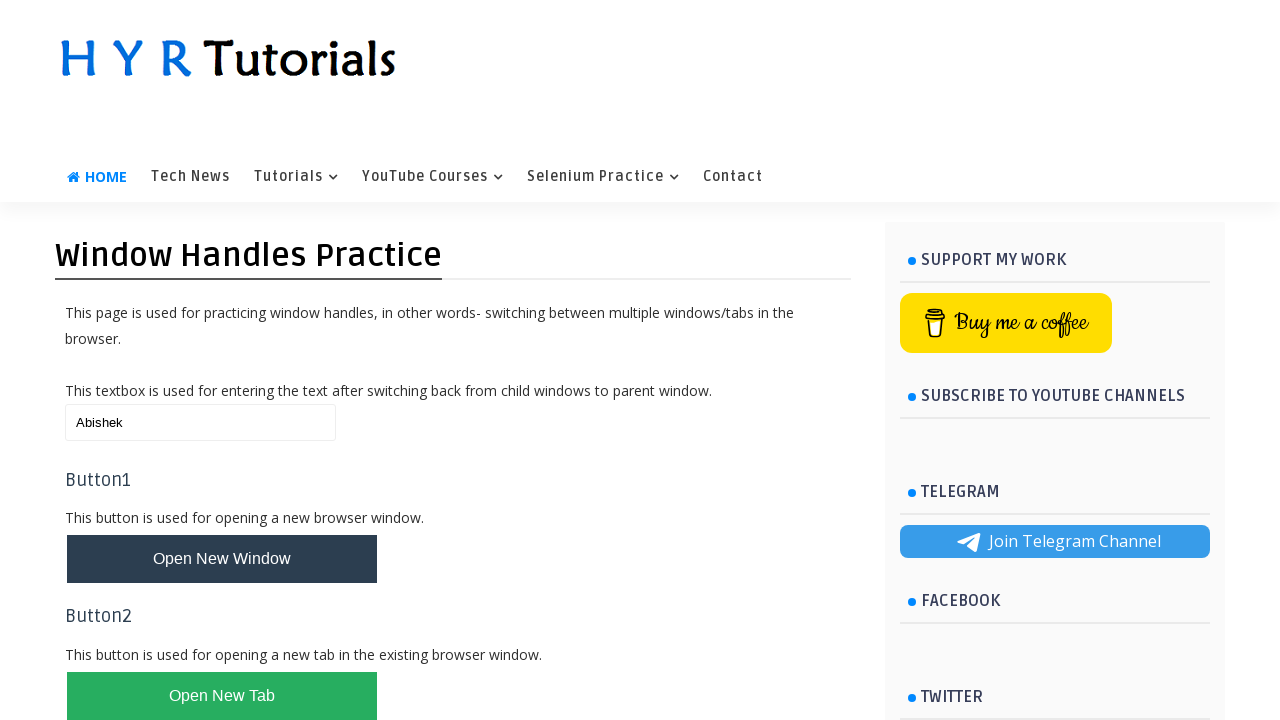

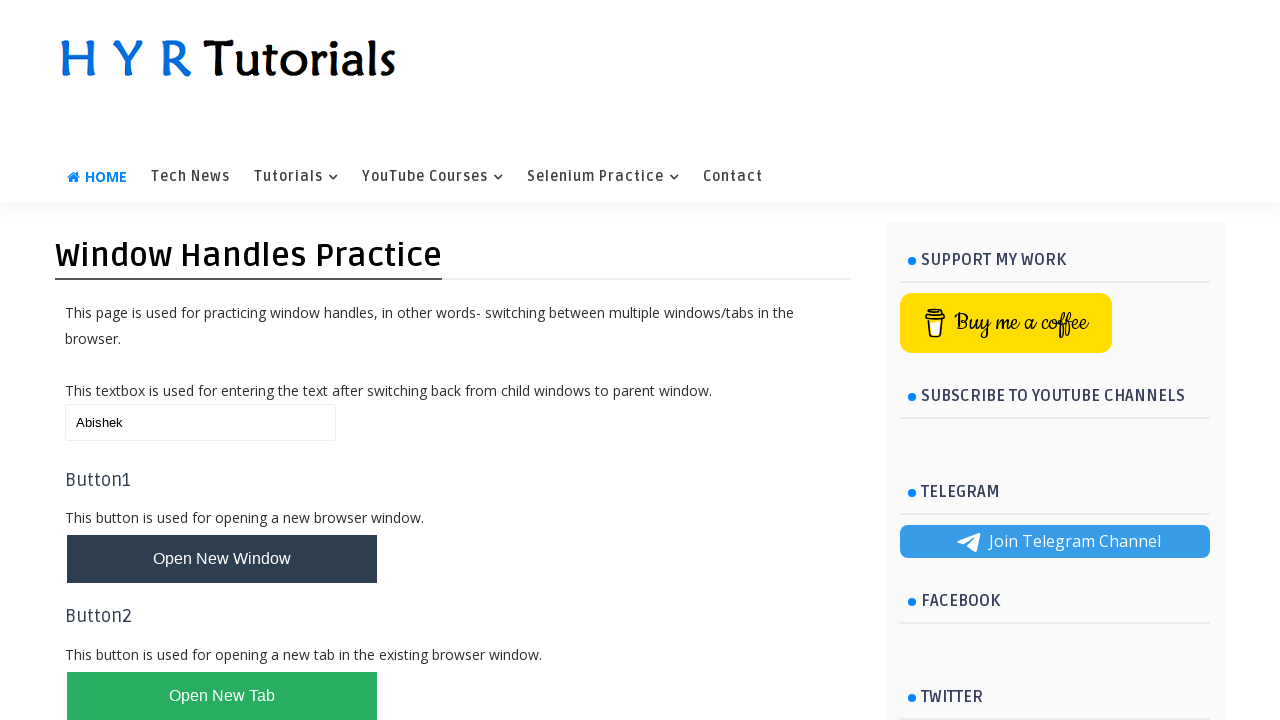